Tests tooltip functionality by hovering over an element to display tooltip text

Starting URL: https://seleniumpractise.blogspot.com/2019/09/bootstrap-tooltip-in-selenium.html#

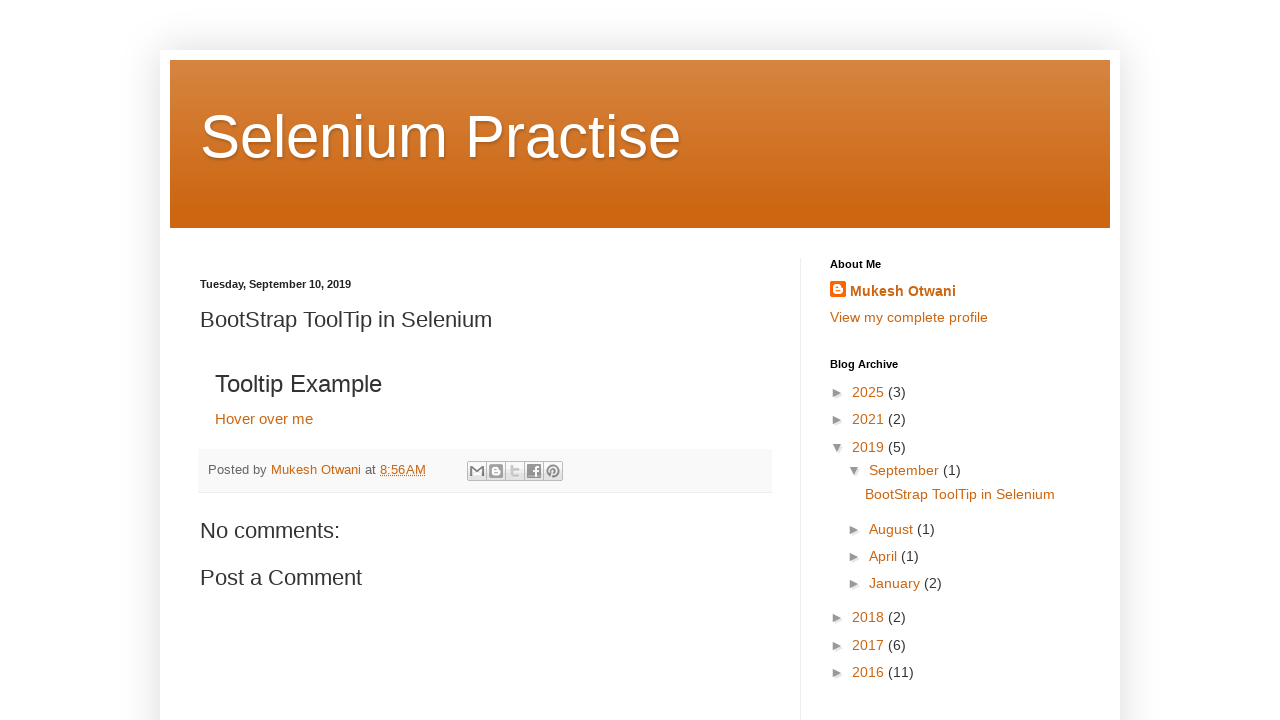

Navigated to Bootstrap tooltip test page
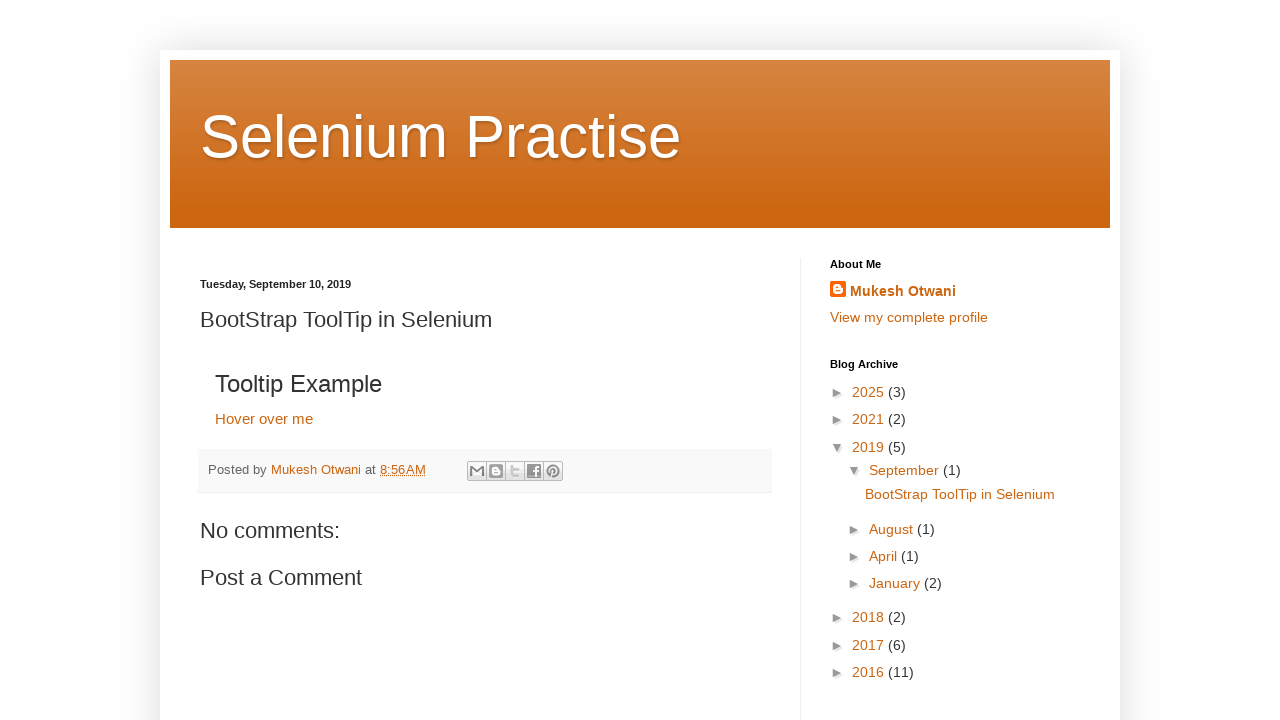

Hovered over element to display tooltip at (264, 418) on xpath=//div//a[text()='Hover over me']
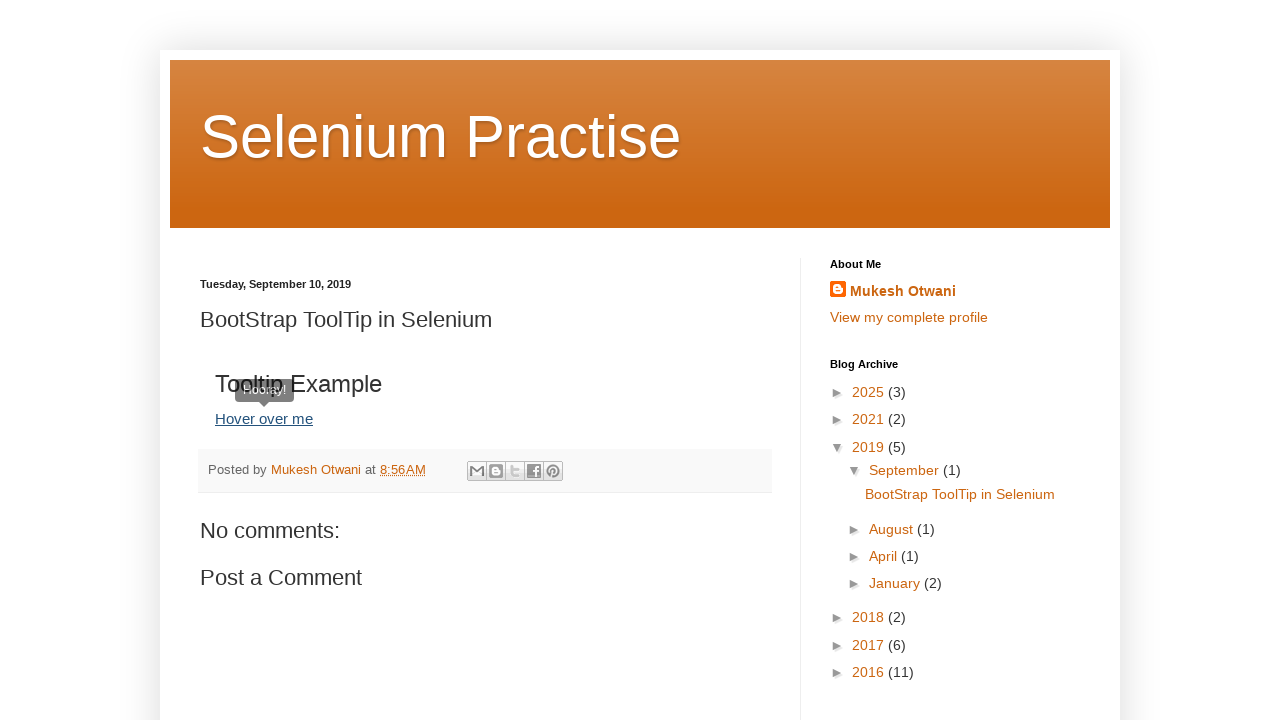

Tooltip element appeared
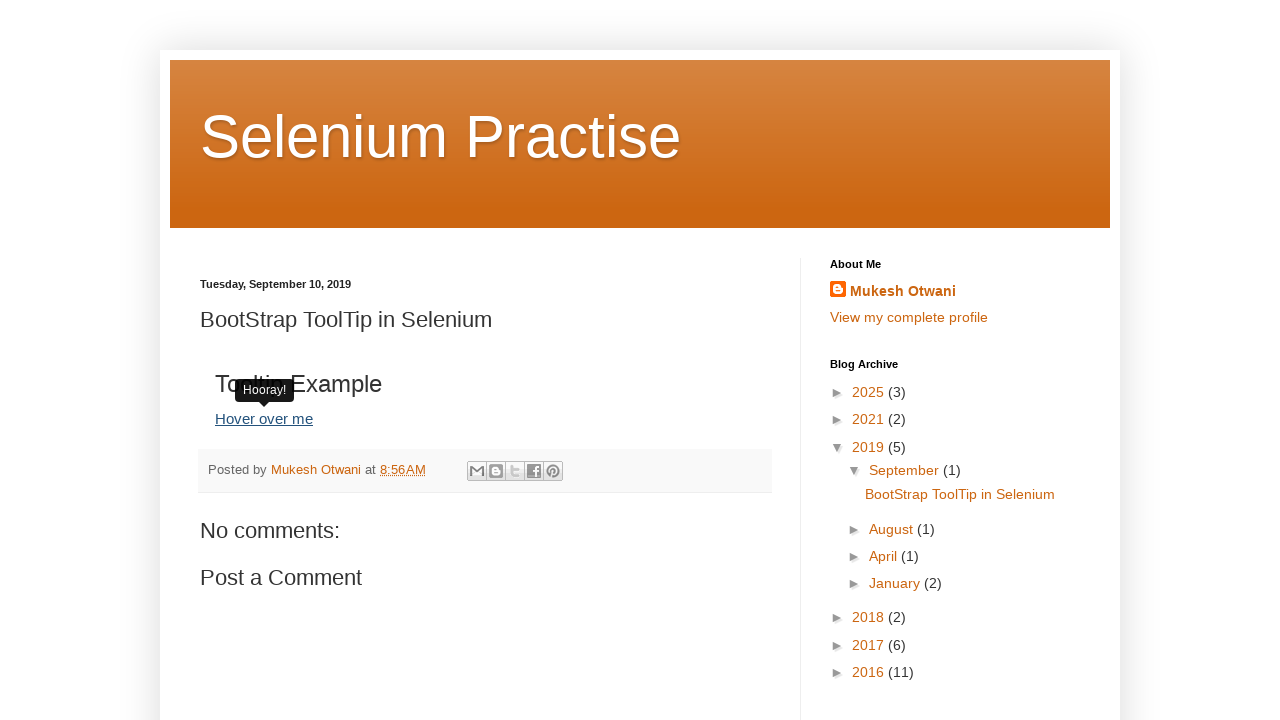

Tooltip text retrieved: 'Hooray!'
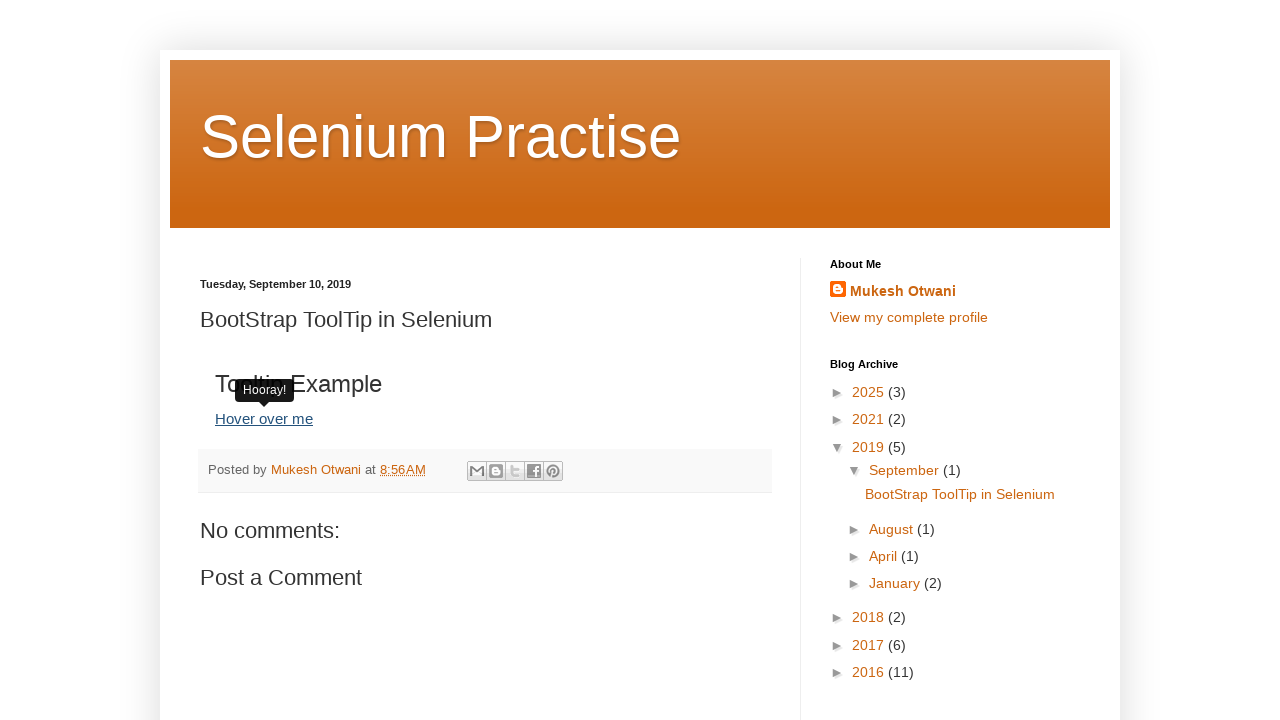

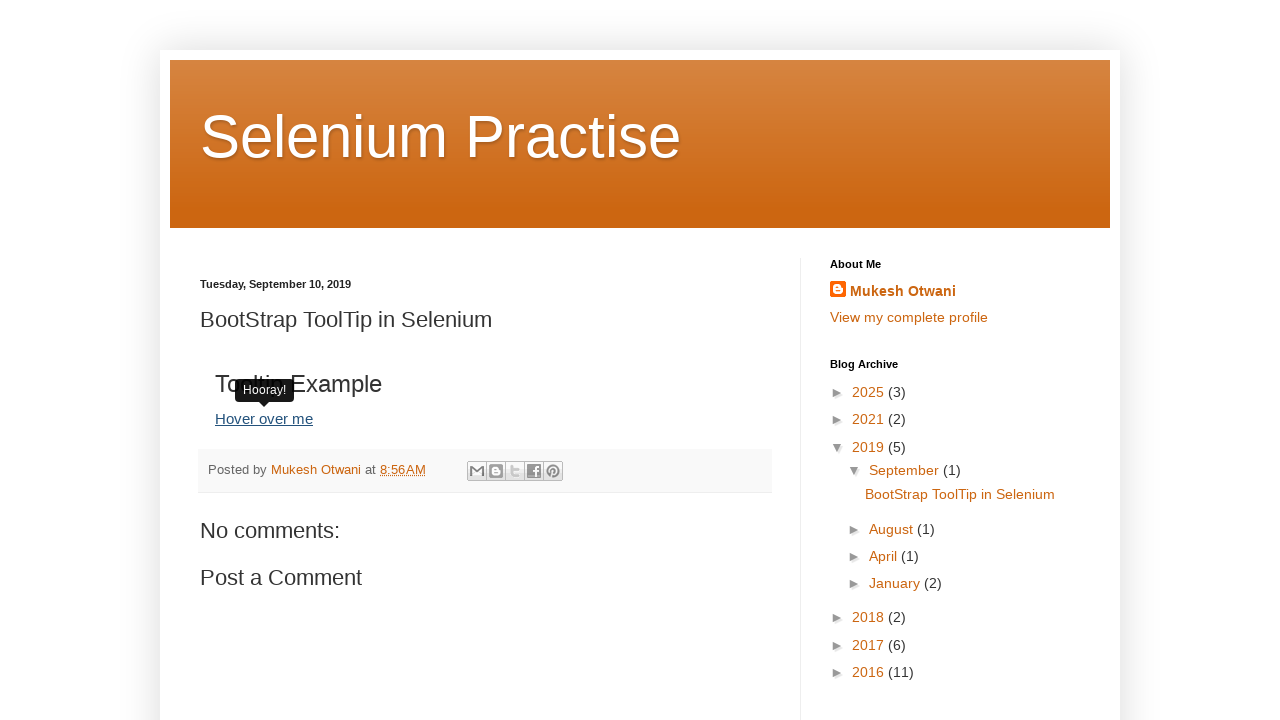